Tests radio button selection functionality by clicking different radio button options in a form

Starting URL: http://www.echoecho.com/htmlforms10.htm

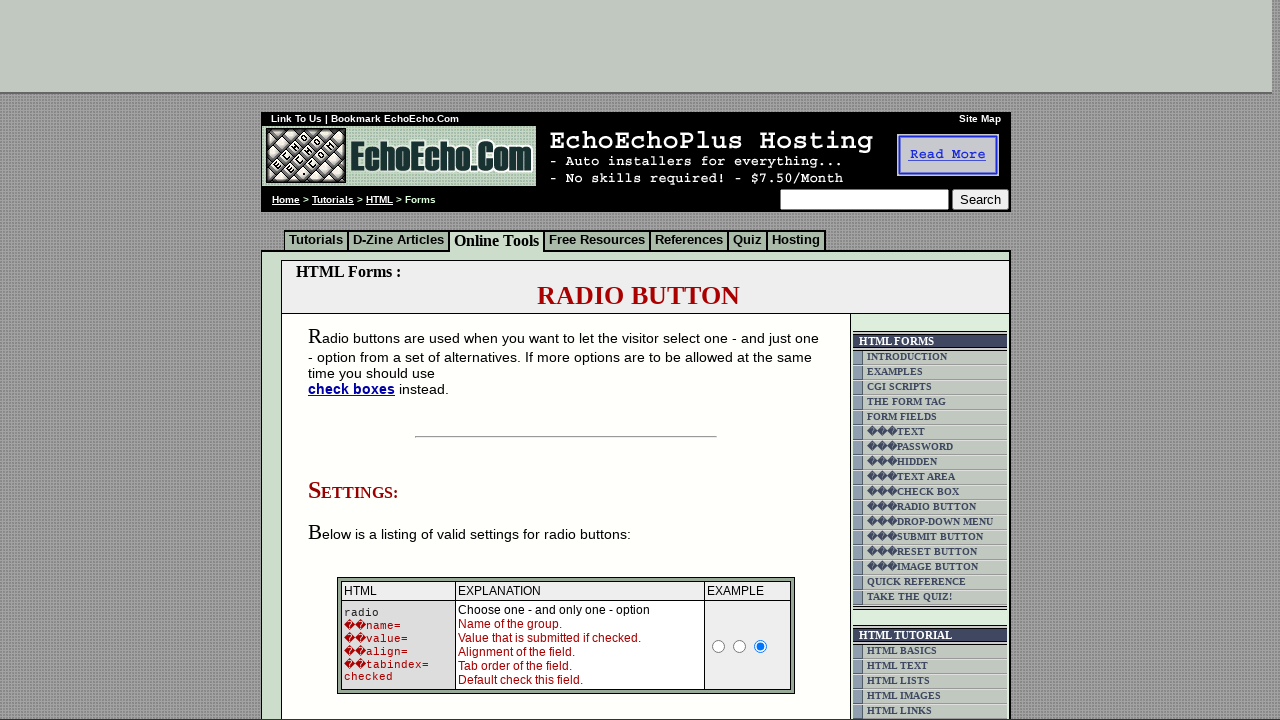

Clicked on Cheese radio button at (356, 360) on xpath=//input[@value='Cheese']
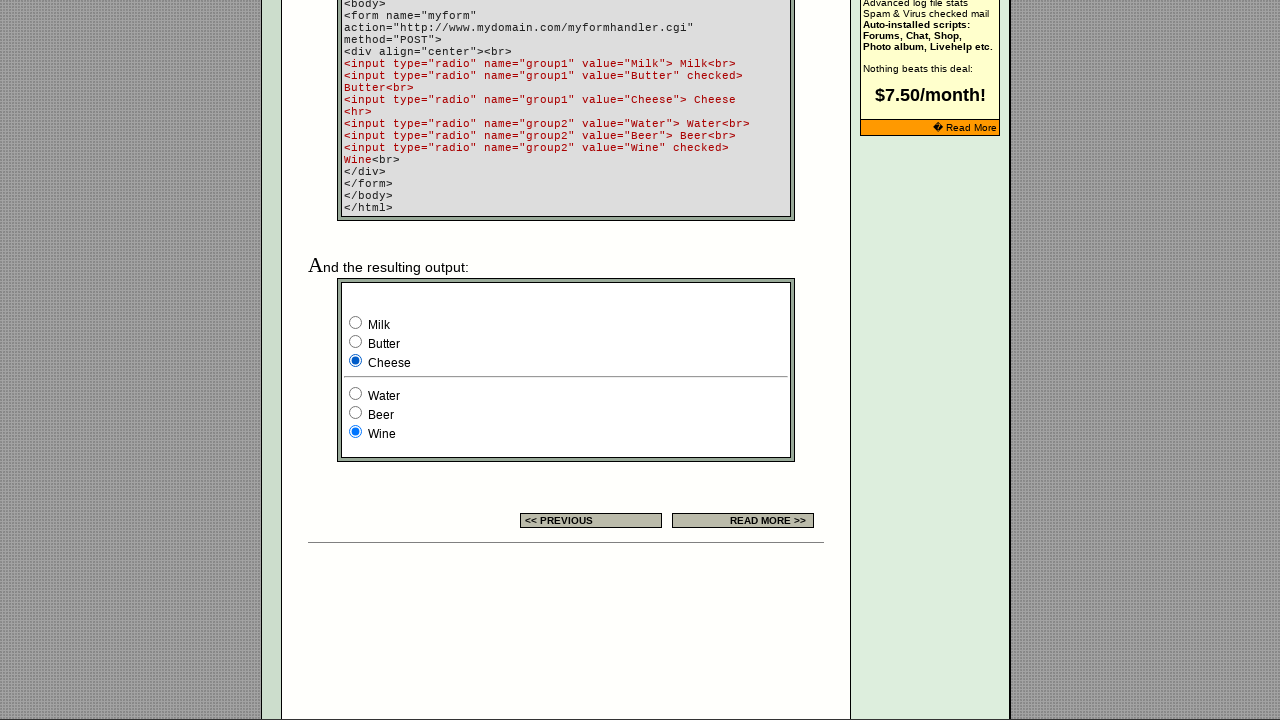

Clicked on Butter radio button in group1 at (356, 342) on xpath=//input[@name='group1'] >> nth=1
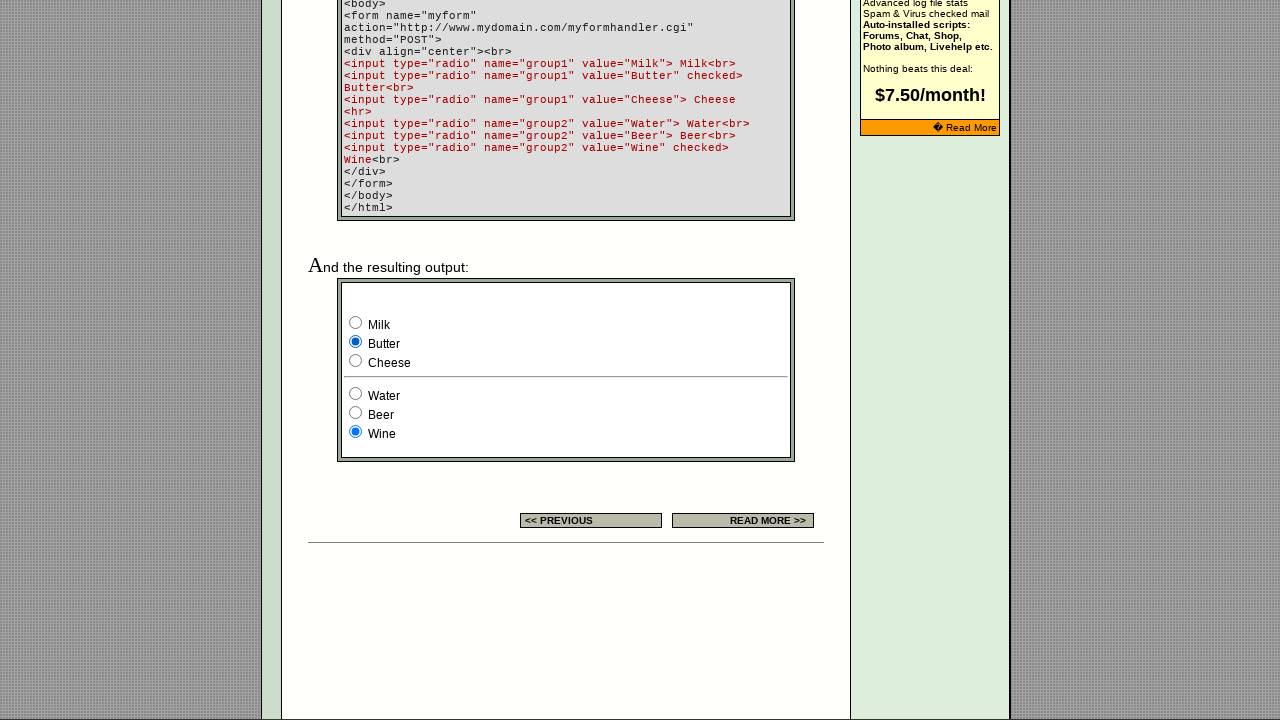

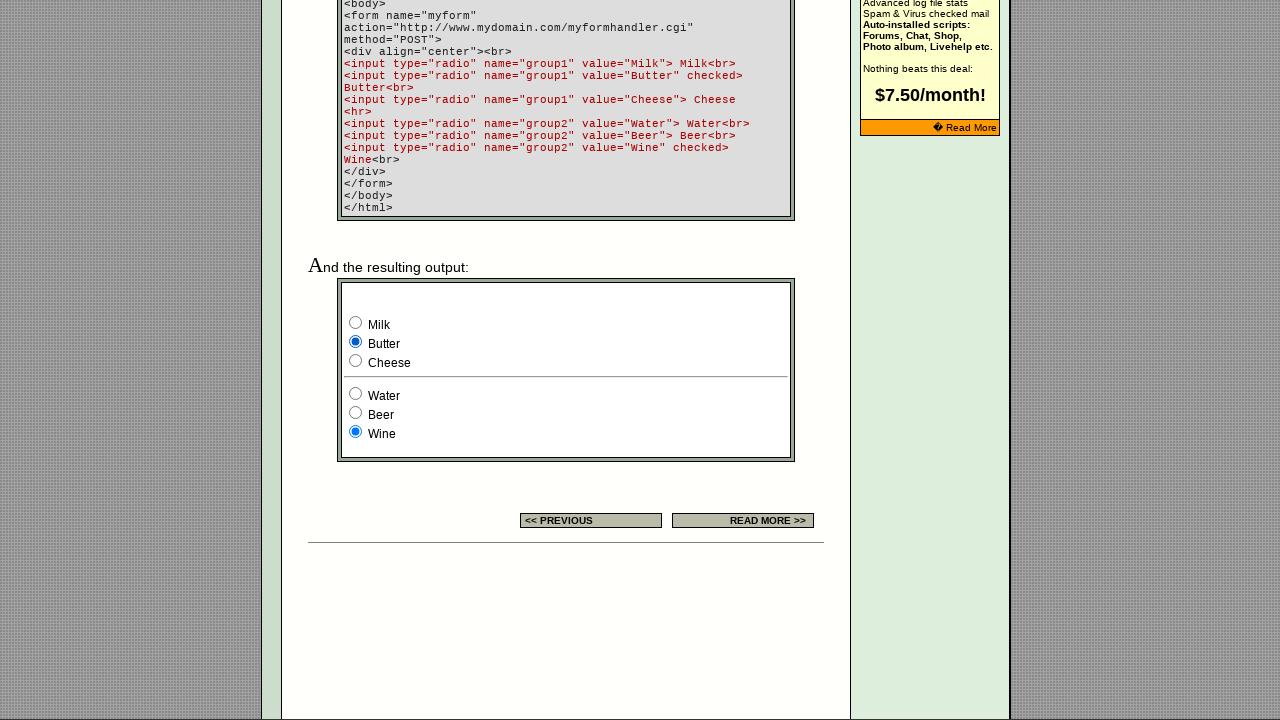